Tests navigation to the My Account page from the main navigation bar and verifies the page title and URL contain expected values.

Starting URL: https://cms.demo.katalon.com

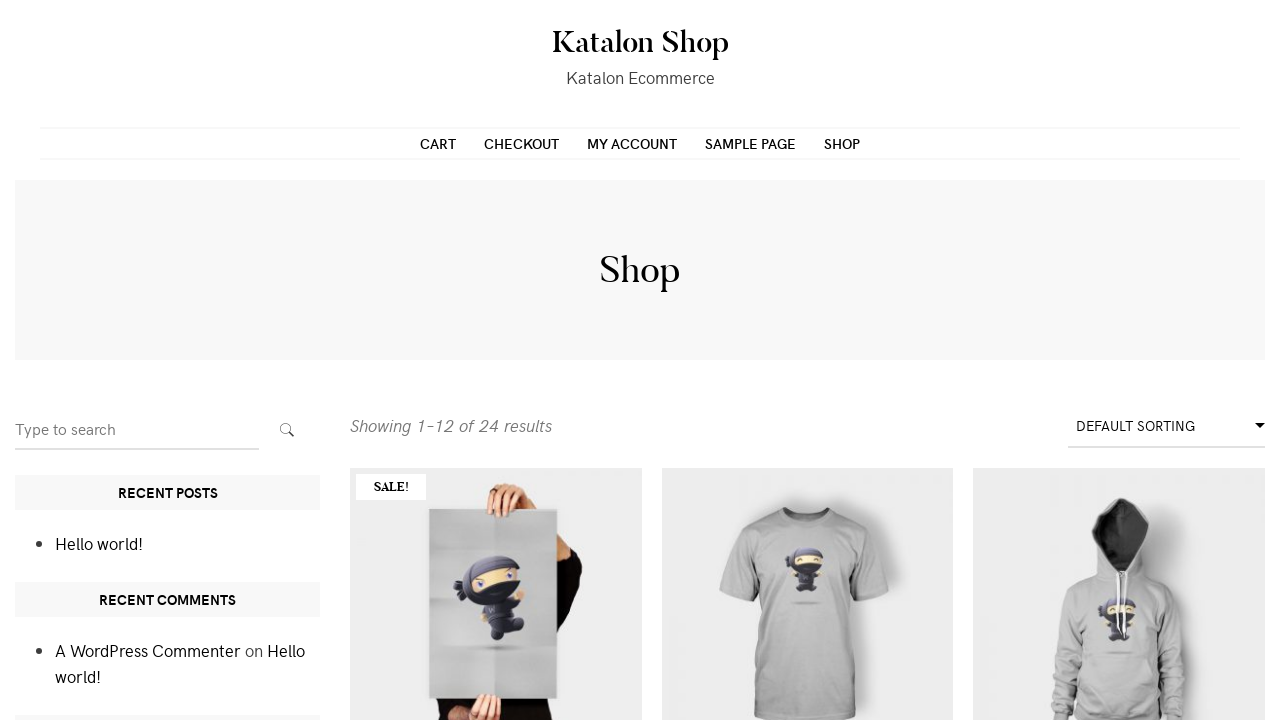

Clicked on My Account link in the navigation menu at (632, 143) on xpath=//div[@id='primary-menu']/ul/li[contains(@class, 'page-item-10')]/a
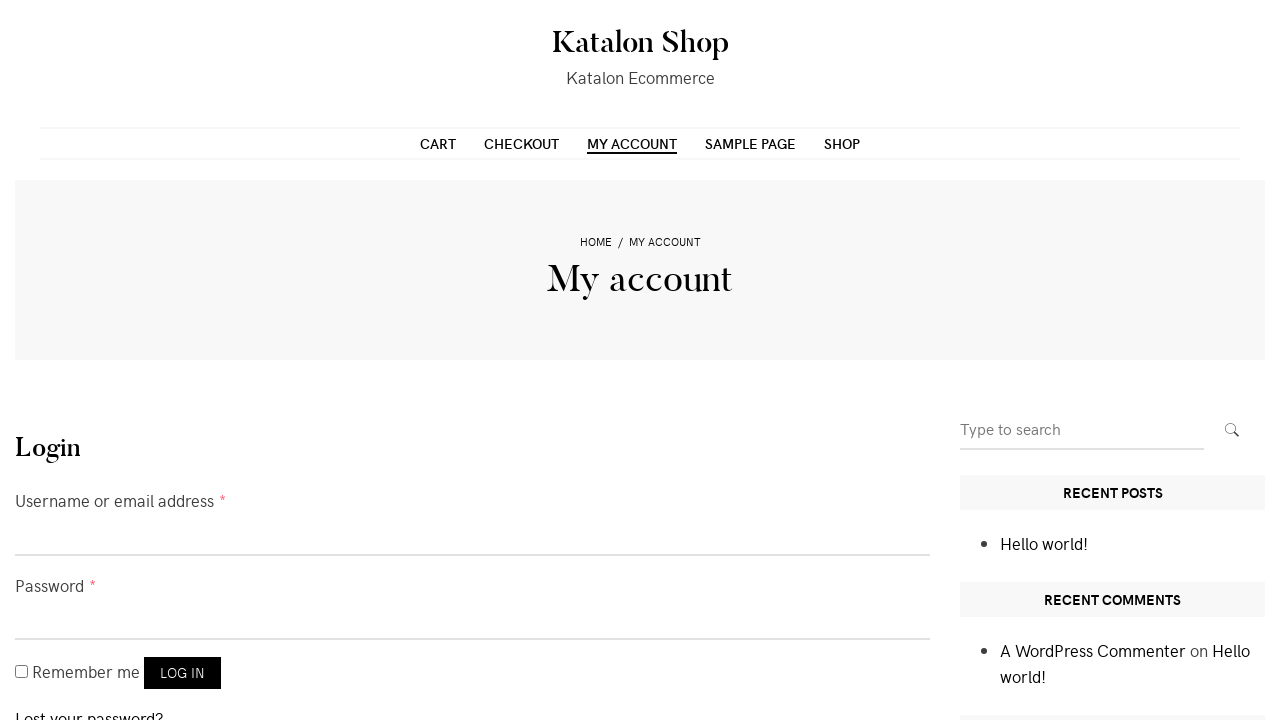

Waited for page load state to complete
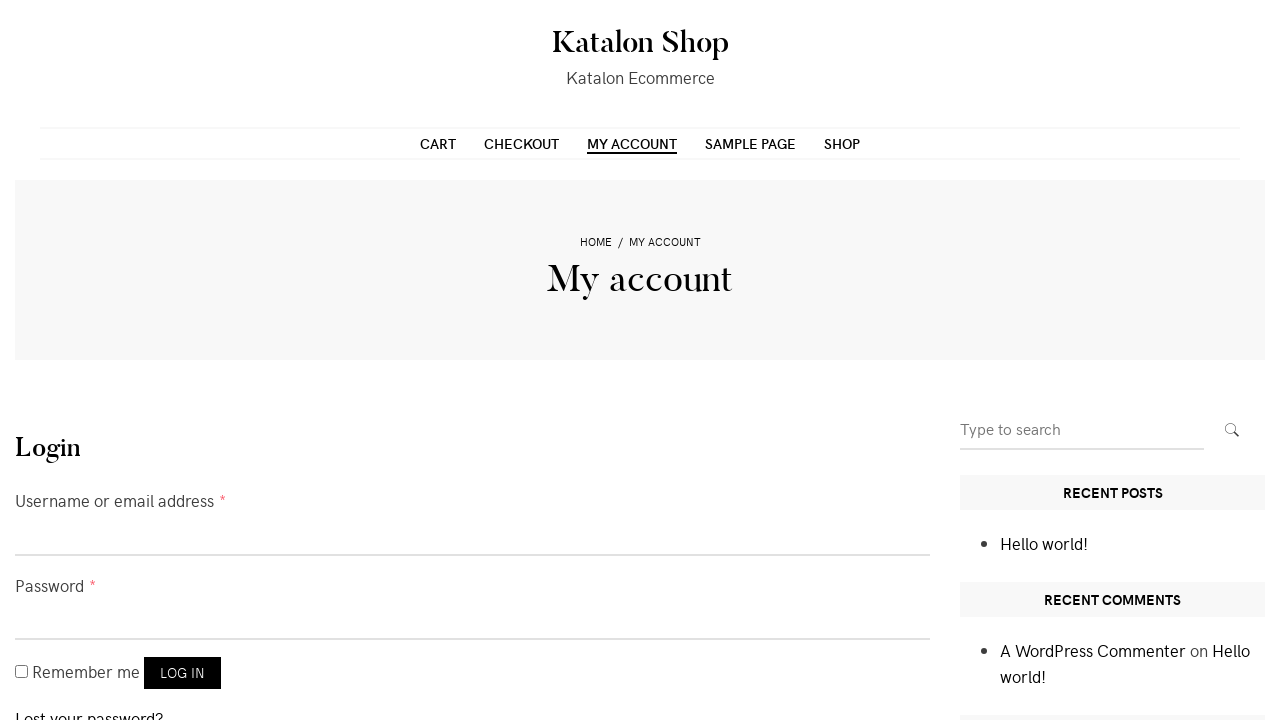

Verified page title contains 'My account'
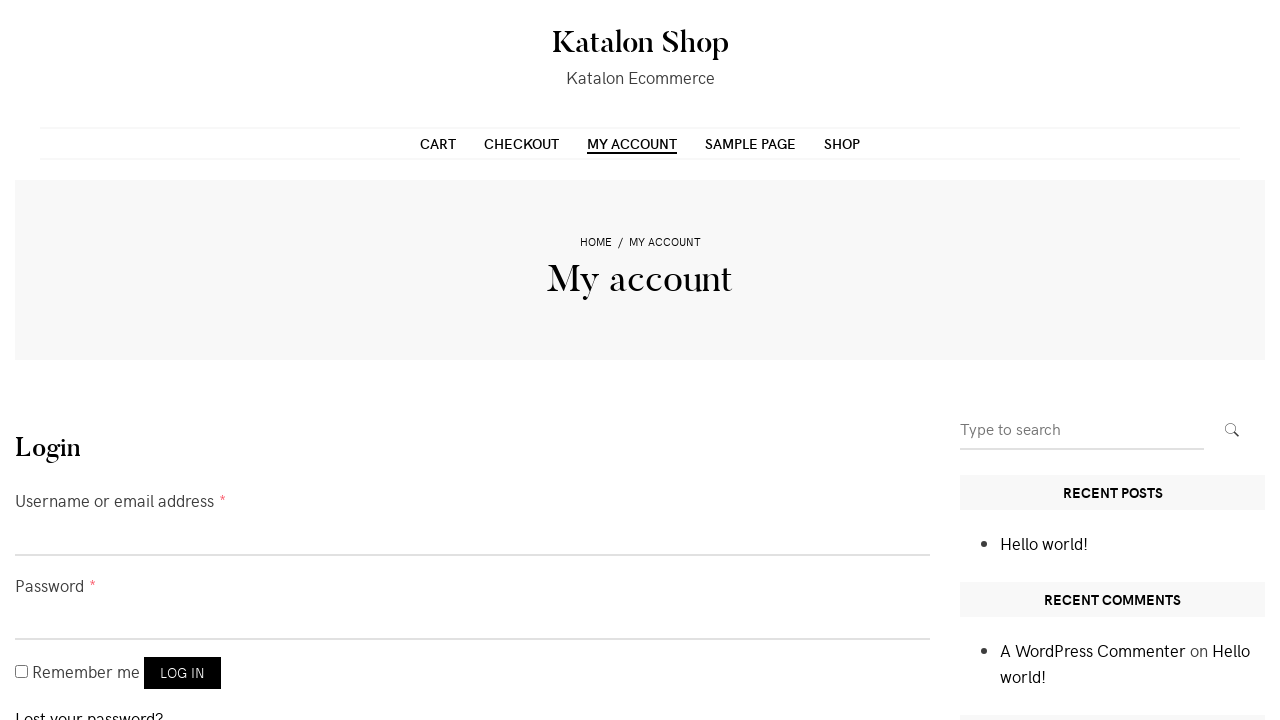

Verified URL contains '/my-account/'
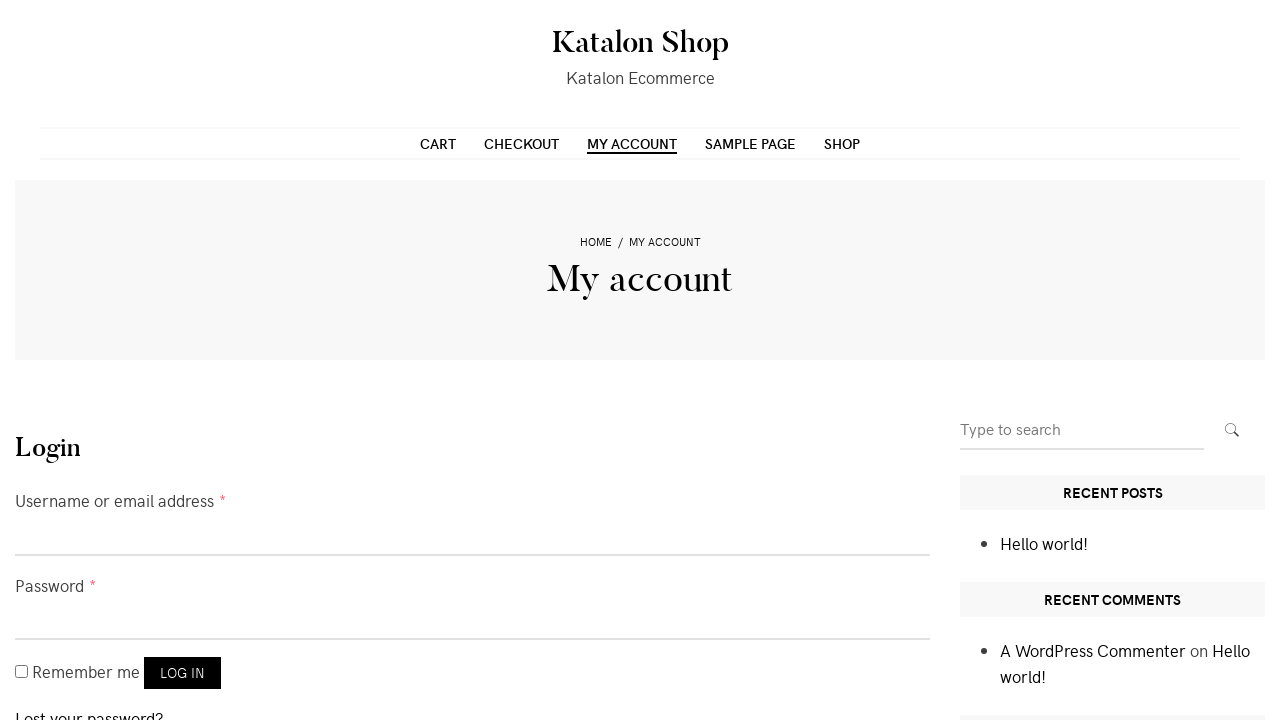

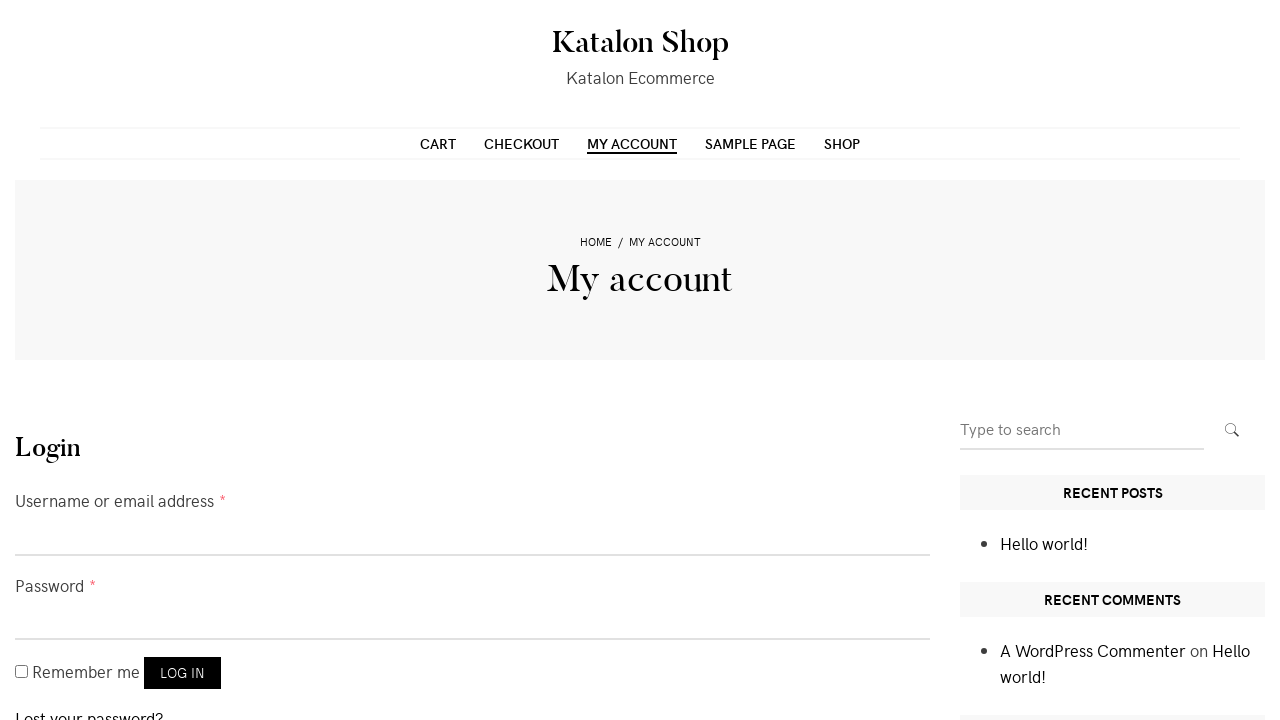